Tests a grocery shopping site by searching for products containing "ca", verifying the number of results displayed, and adding a product to cart.

Starting URL: https://rahulshettyacademy.com/seleniumPractise/#/

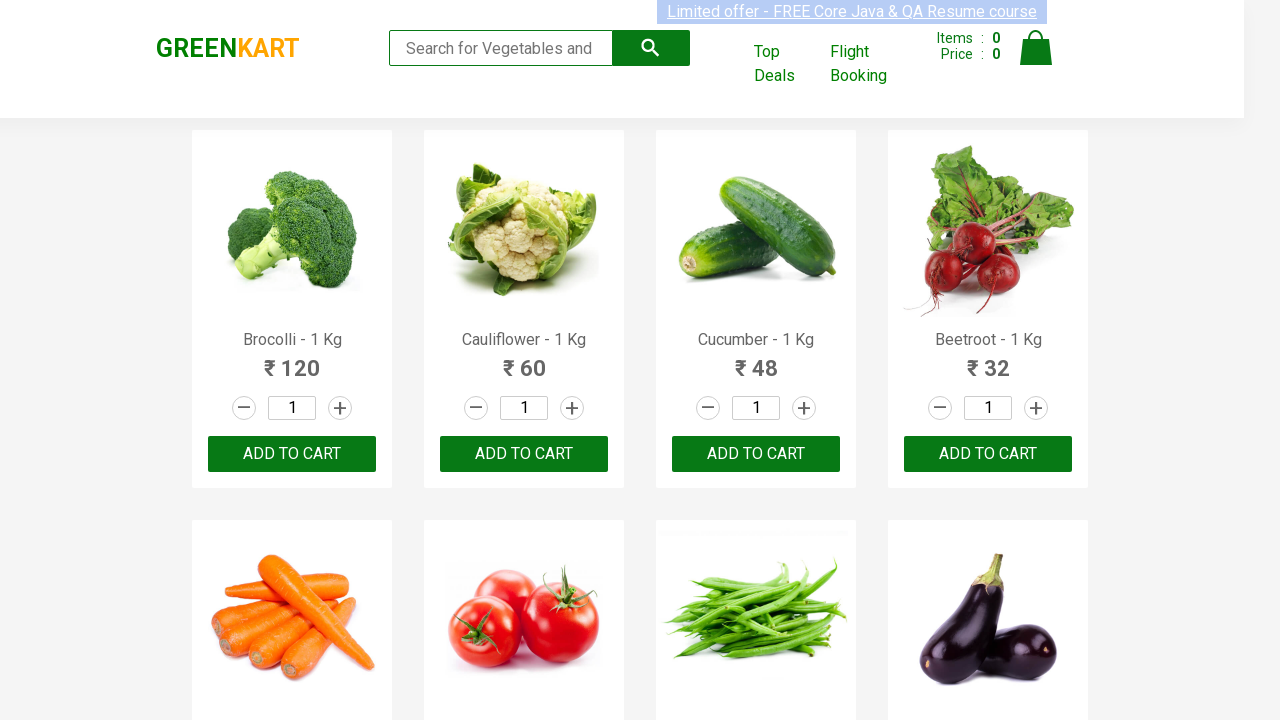

Entered 'ca' in search box on .search-keyword
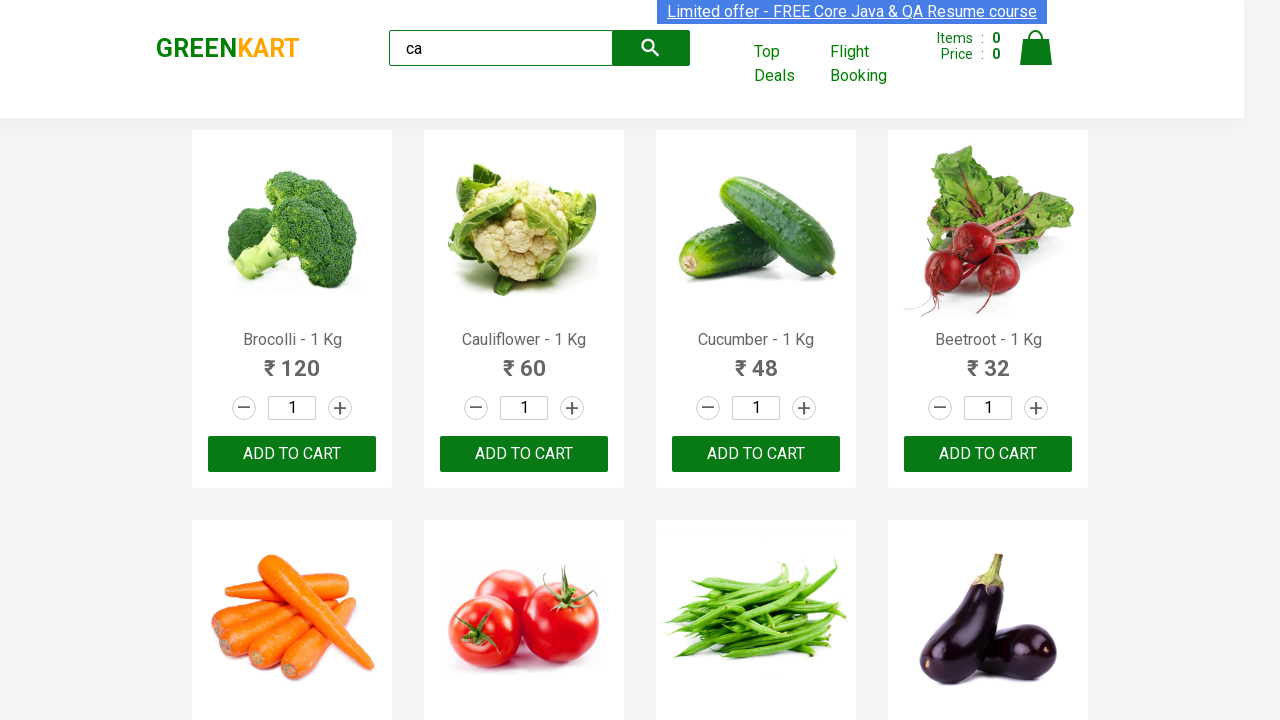

Waited for search results to load
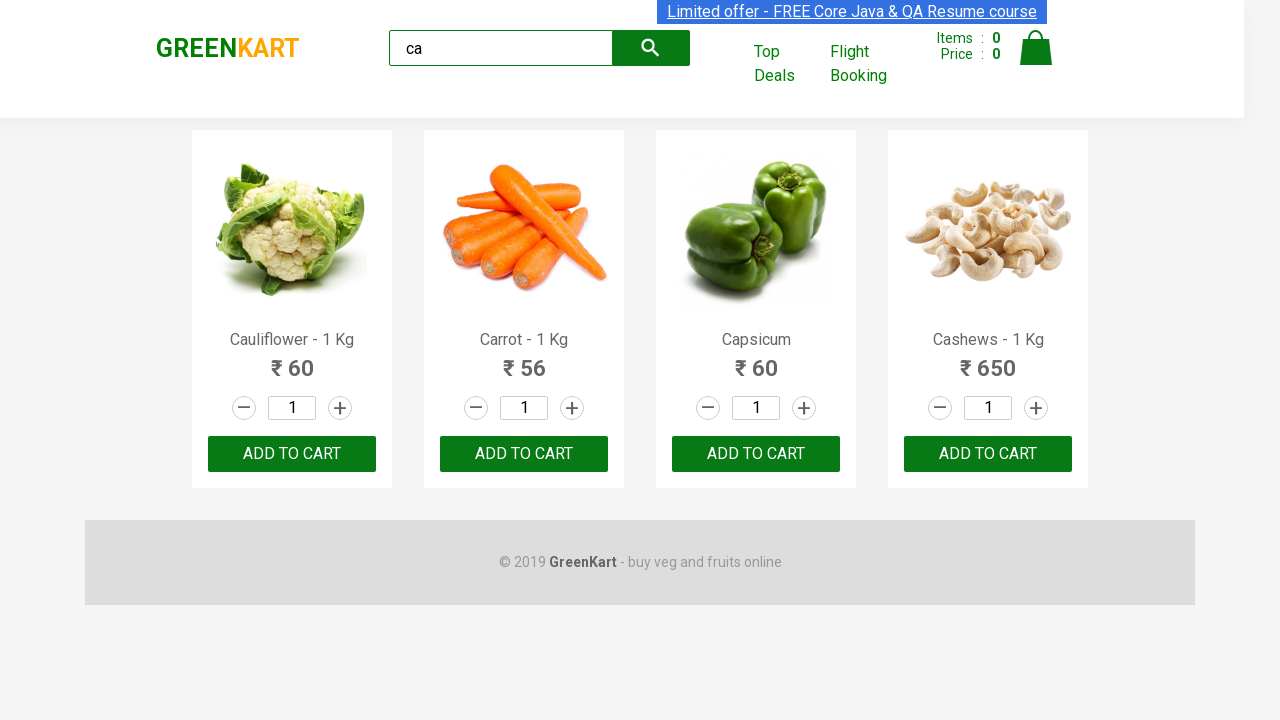

Verified products containing 'ca' are displayed
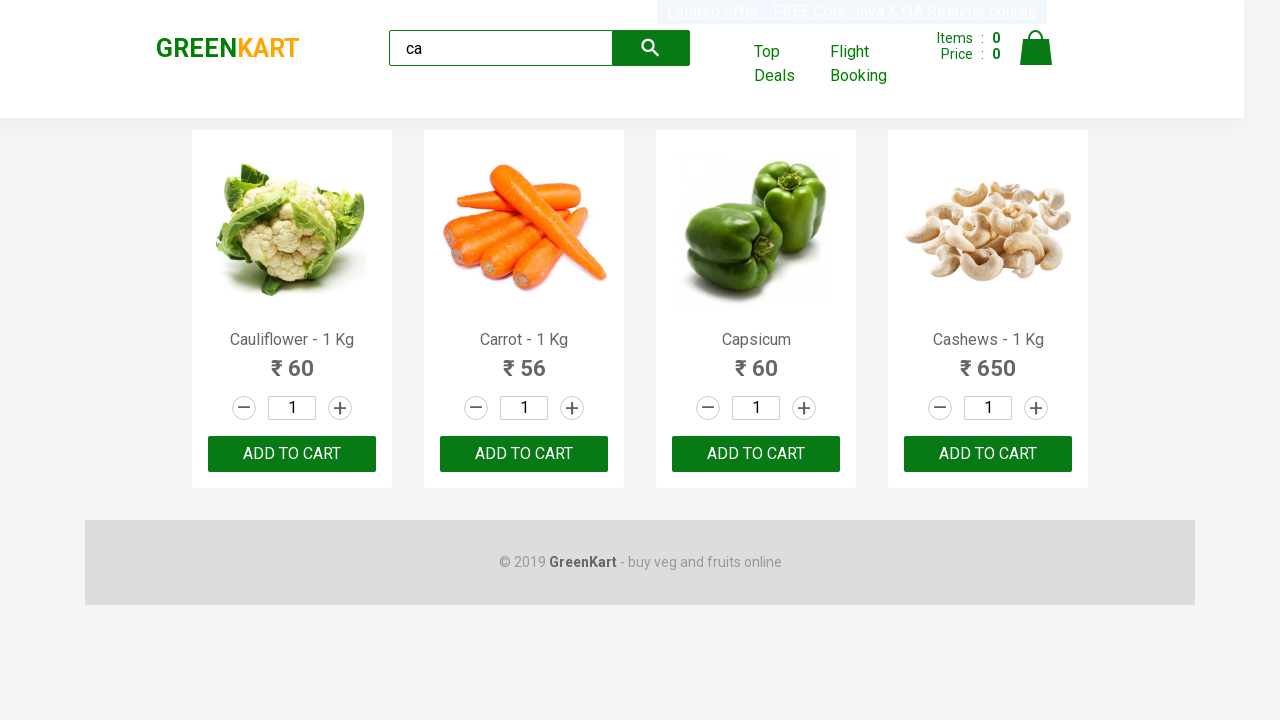

Added 4th product to cart at (988, 454) on .products .product >> nth=3 >> text=ADD TO CART
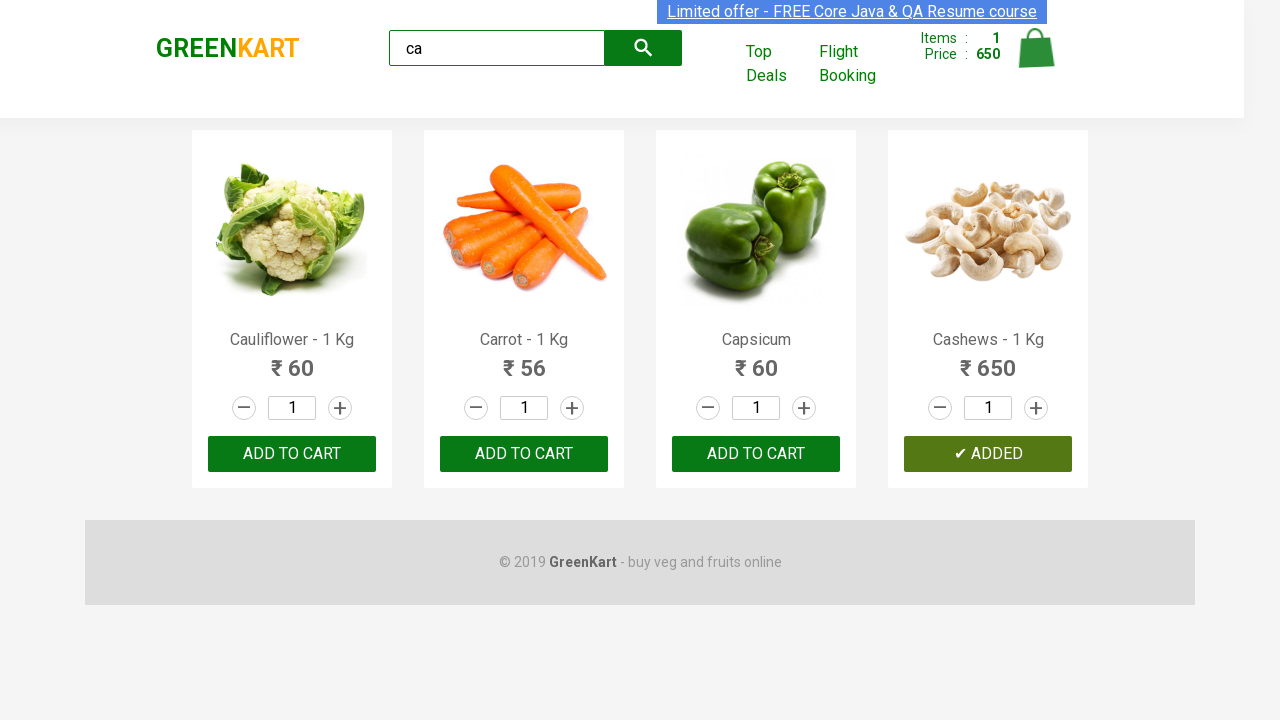

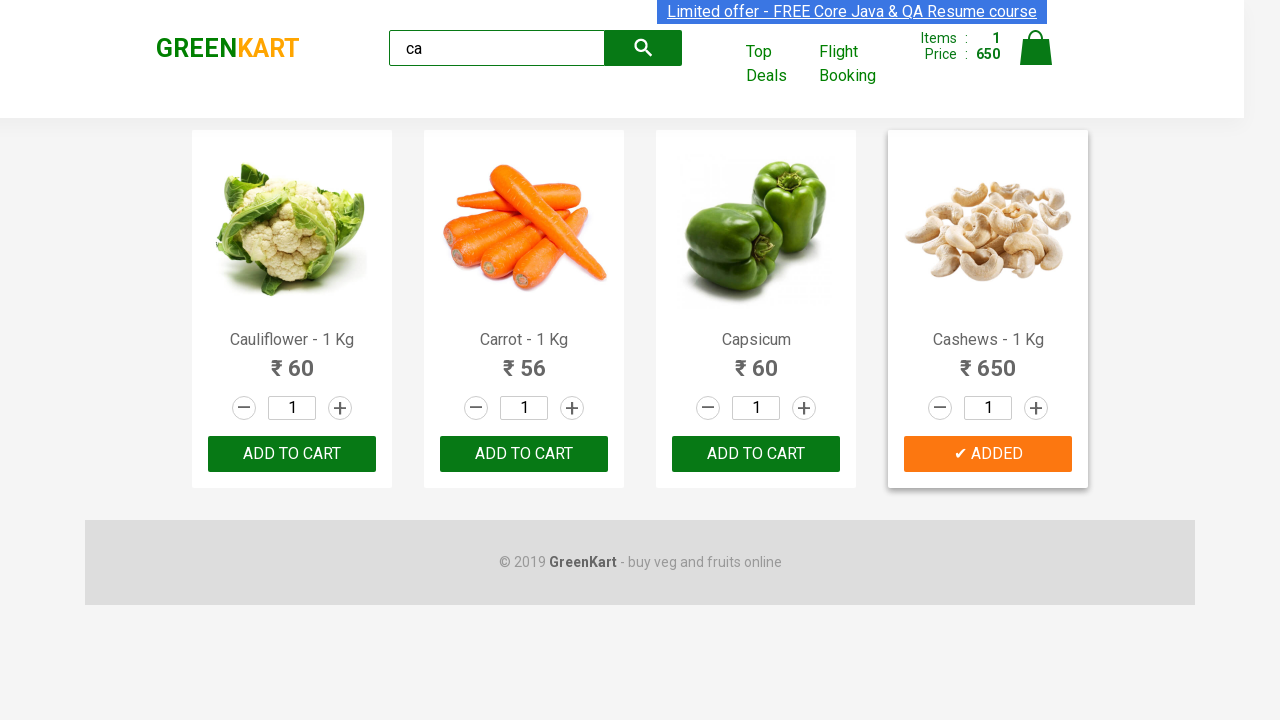